Tests the triangle identifier by entering three equal sides (2, 2, 2) to verify it correctly identifies an equilateral triangle

Starting URL: https://testpages.eviltester.com/styled/apps/triangle/triangle001.html

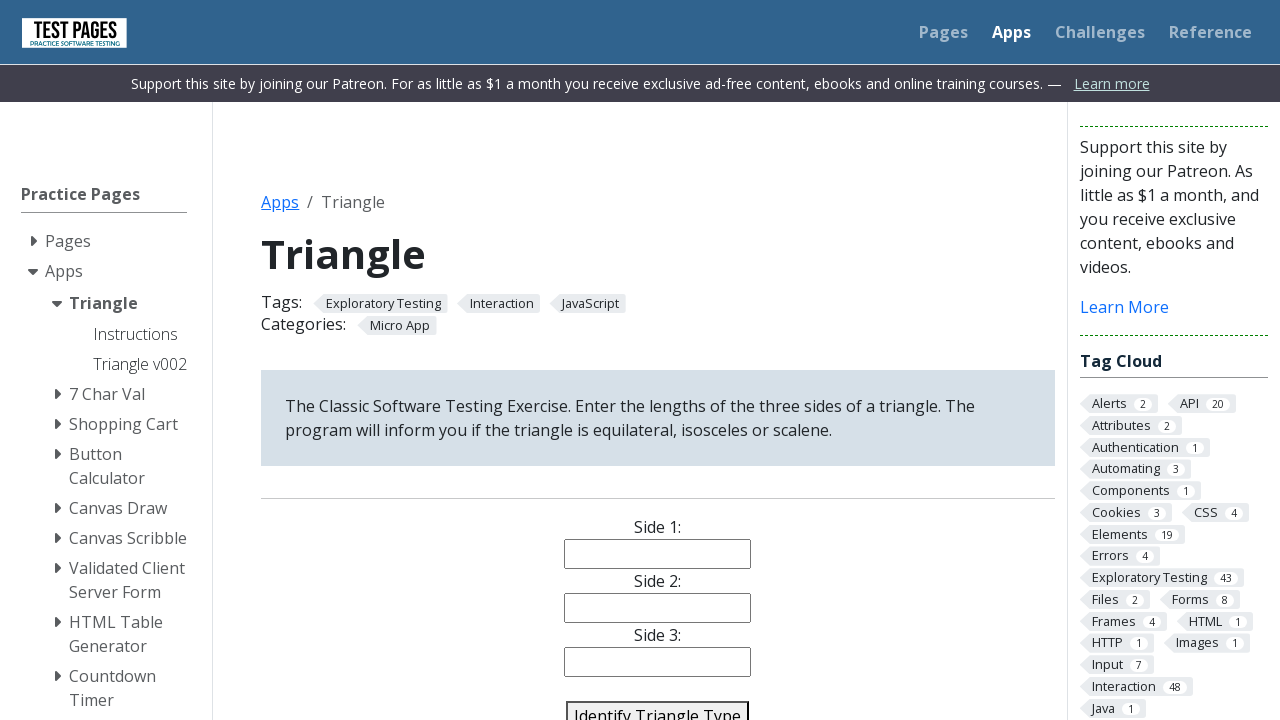

Navigated to triangle identifier application
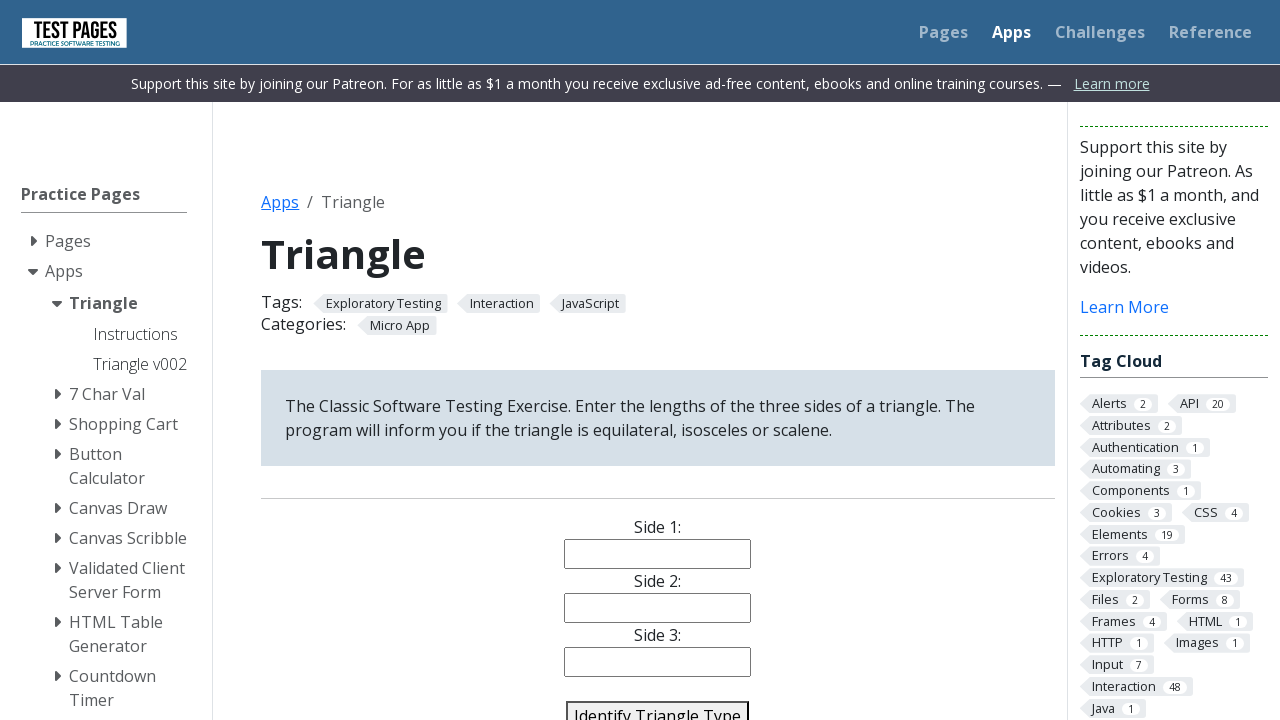

Filled side 1 field with value '2' on #side1
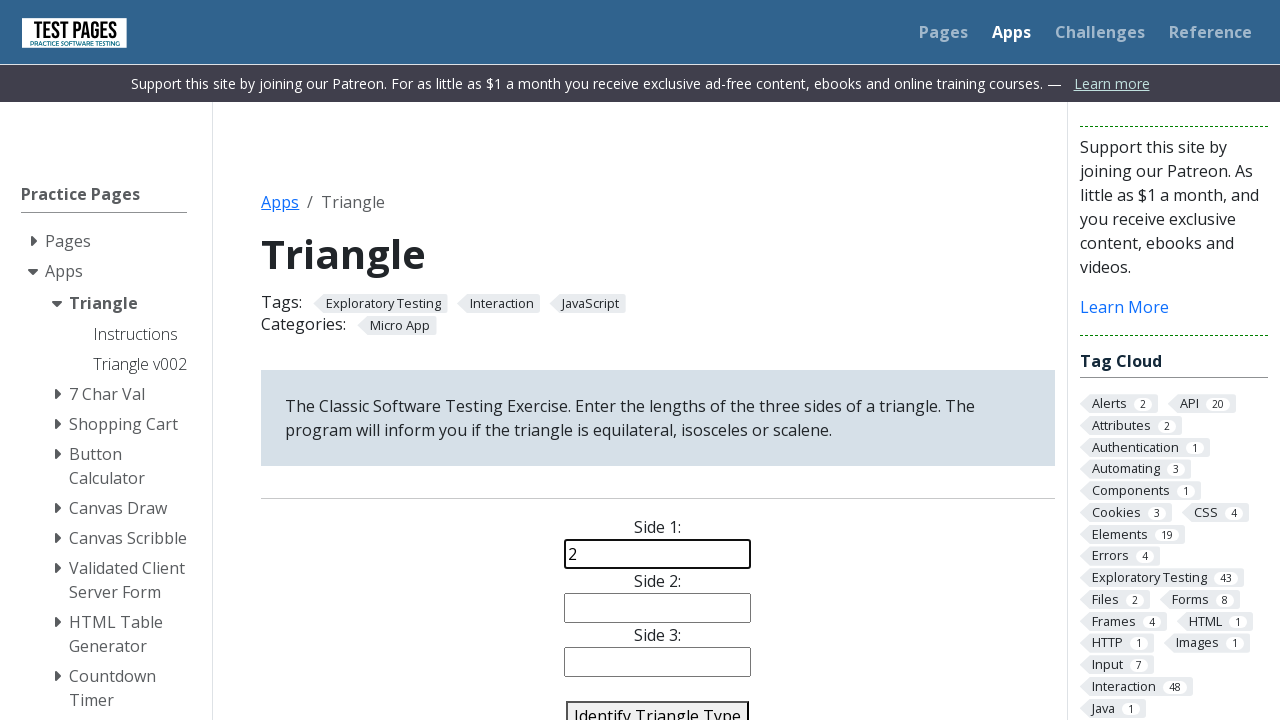

Filled side 2 field with value '2' on #side2
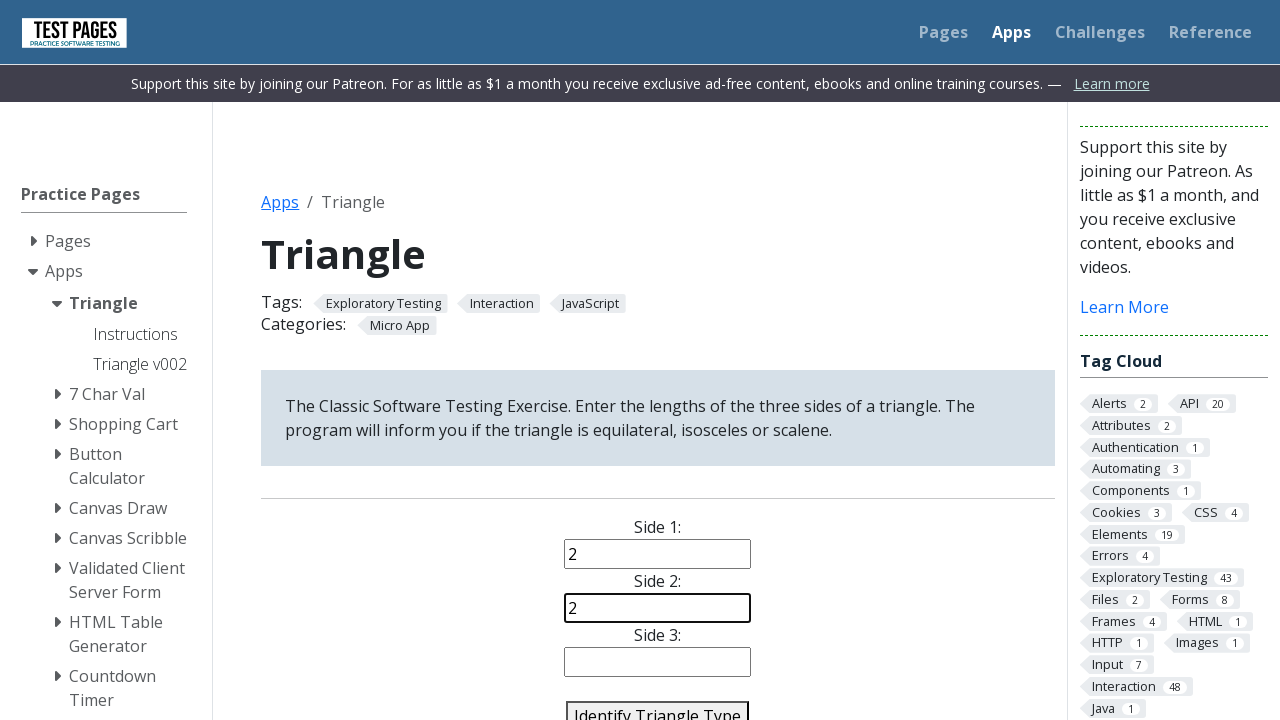

Filled side 3 field with value '2' on #side3
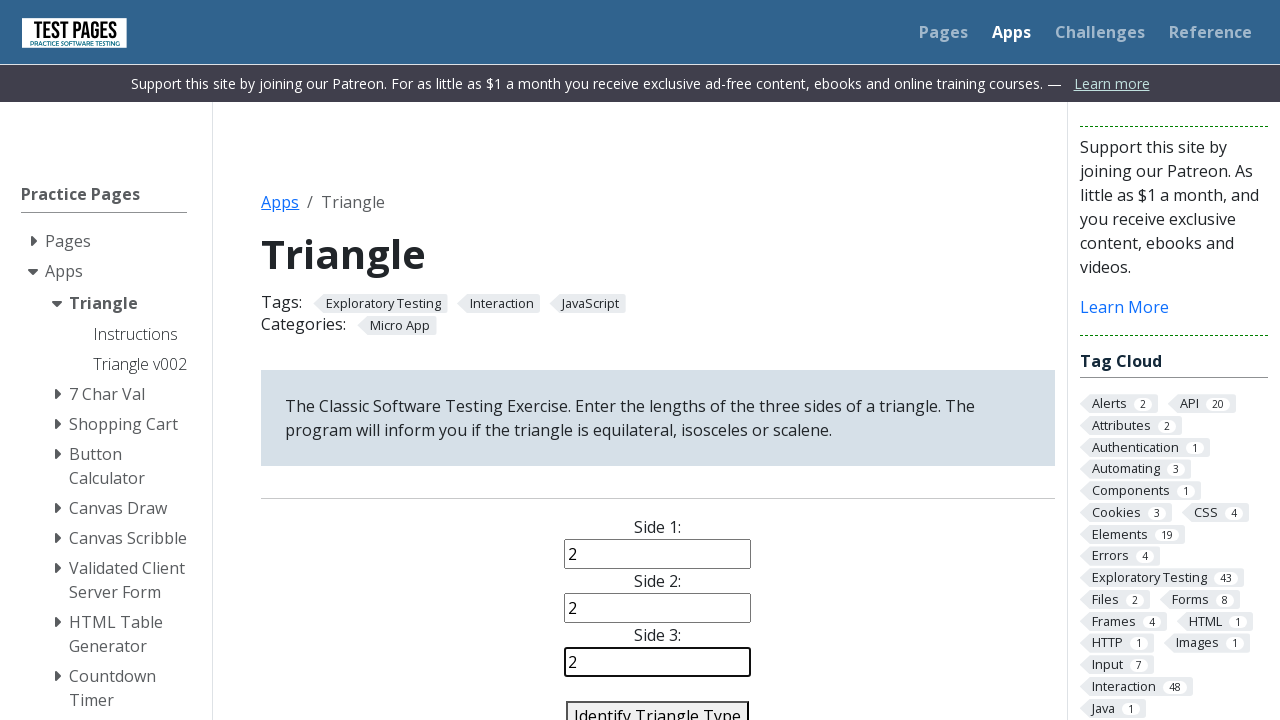

Clicked identify triangle button to analyze the triangle at (658, 705) on #identify-triangle-action
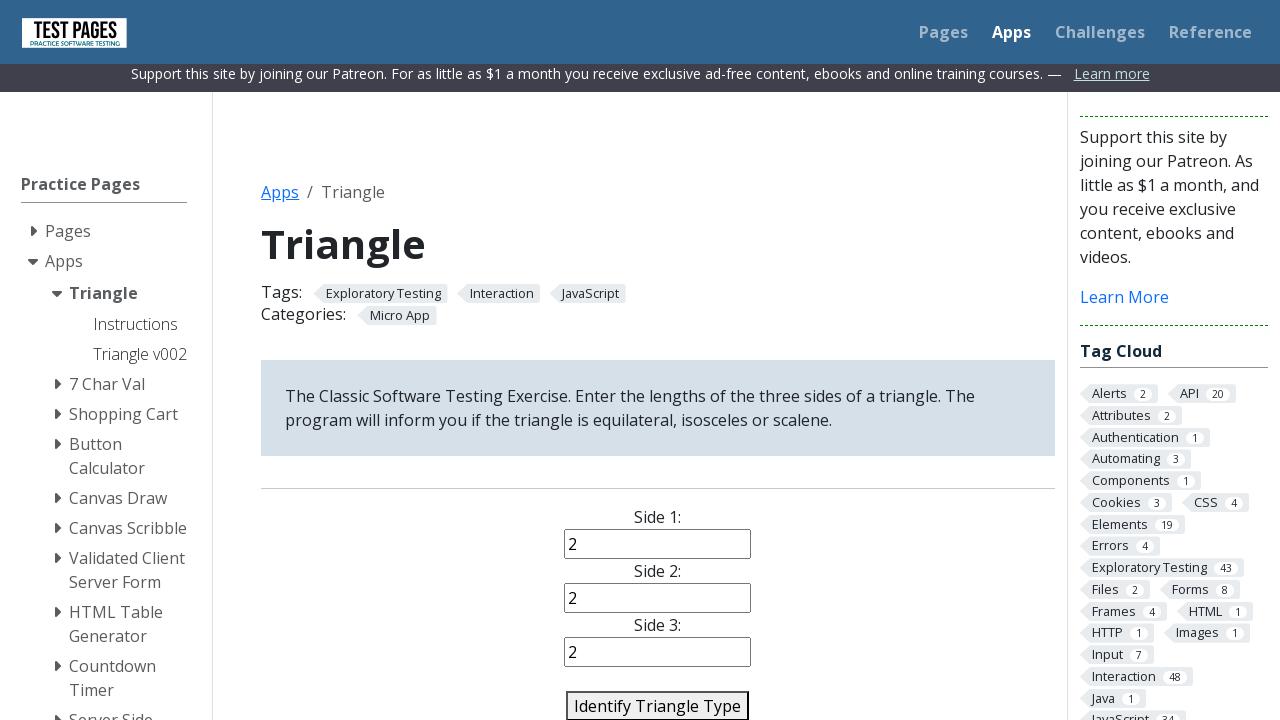

Answer element appeared - triangle identified as equilateral
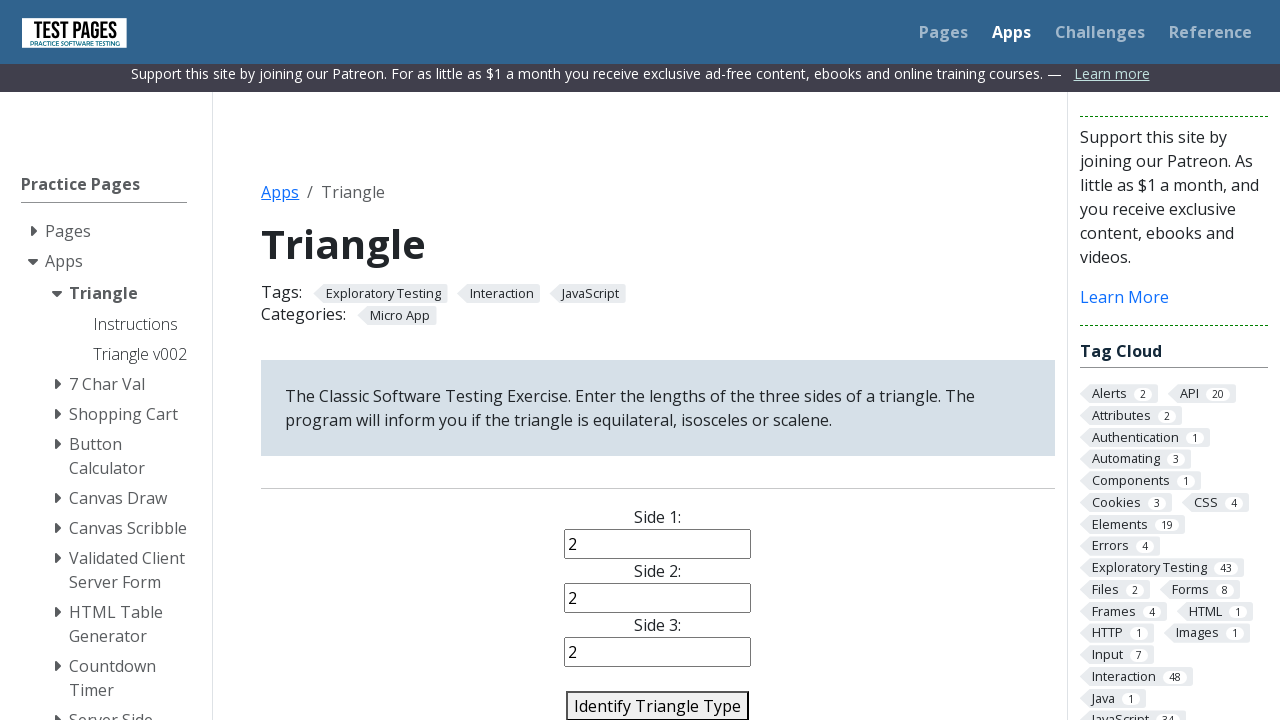

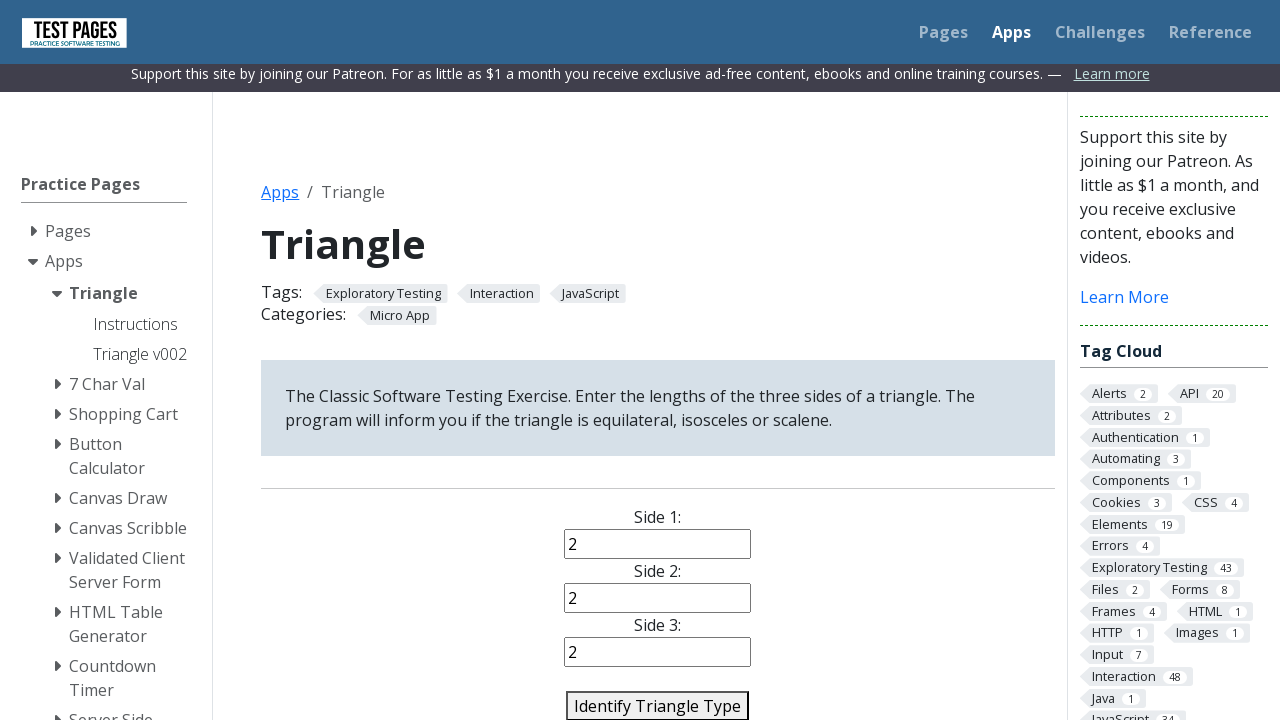